Tests button click functionality on DemoQA buttons page by clicking the "Click Me" button using JavaScript and verifying that a dynamic message appears.

Starting URL: https://demoqa.com/buttons

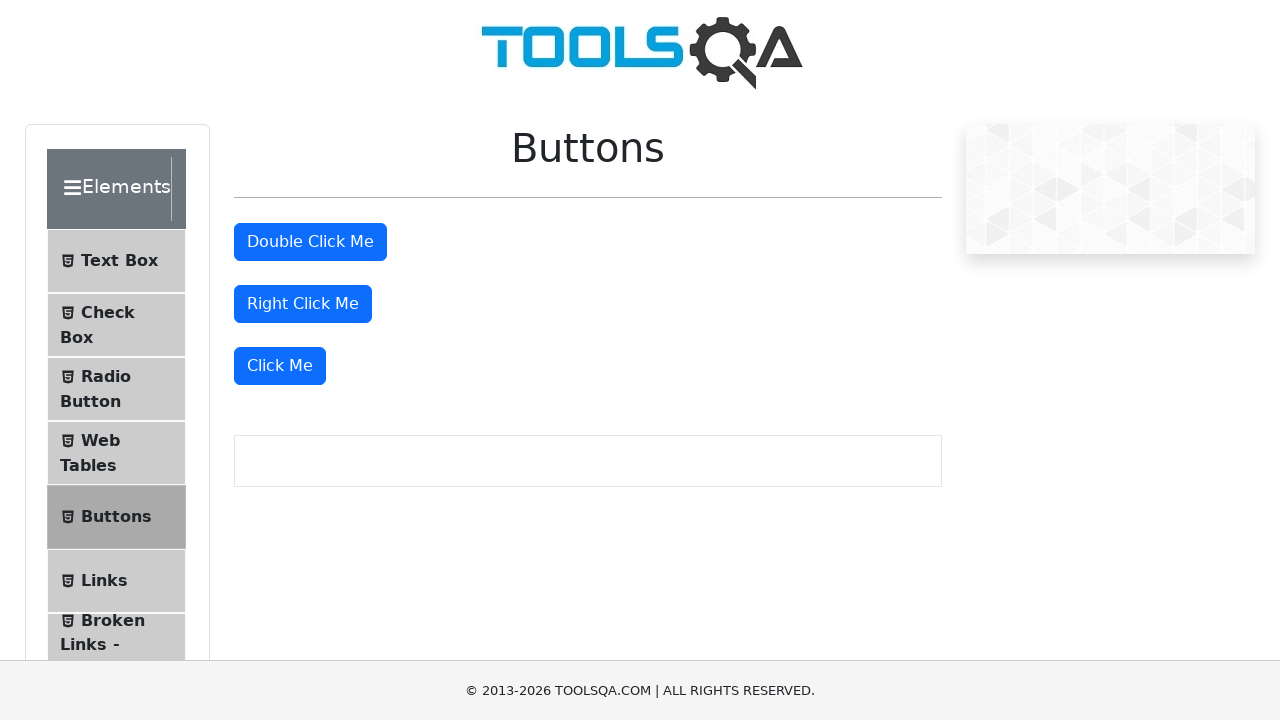

Located the 'Click Me' button element
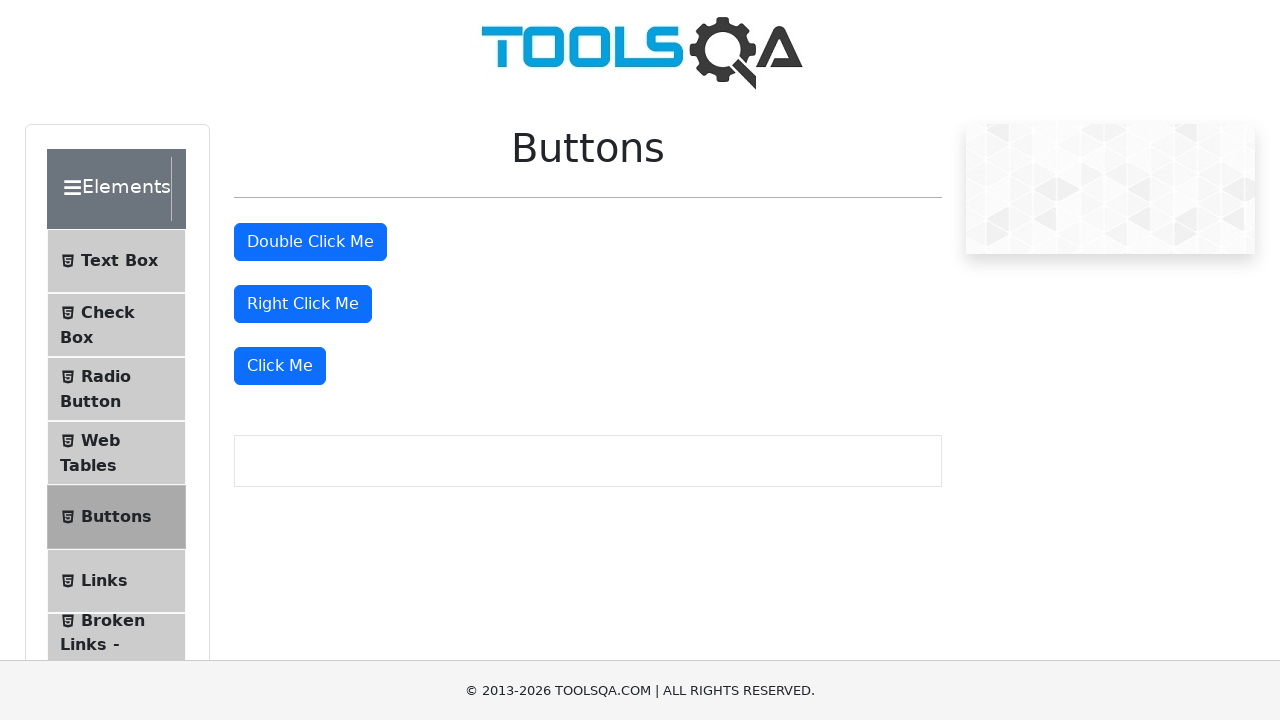

Clicked the 'Click Me' button at (280, 366) on xpath=//button[text()='Click Me']
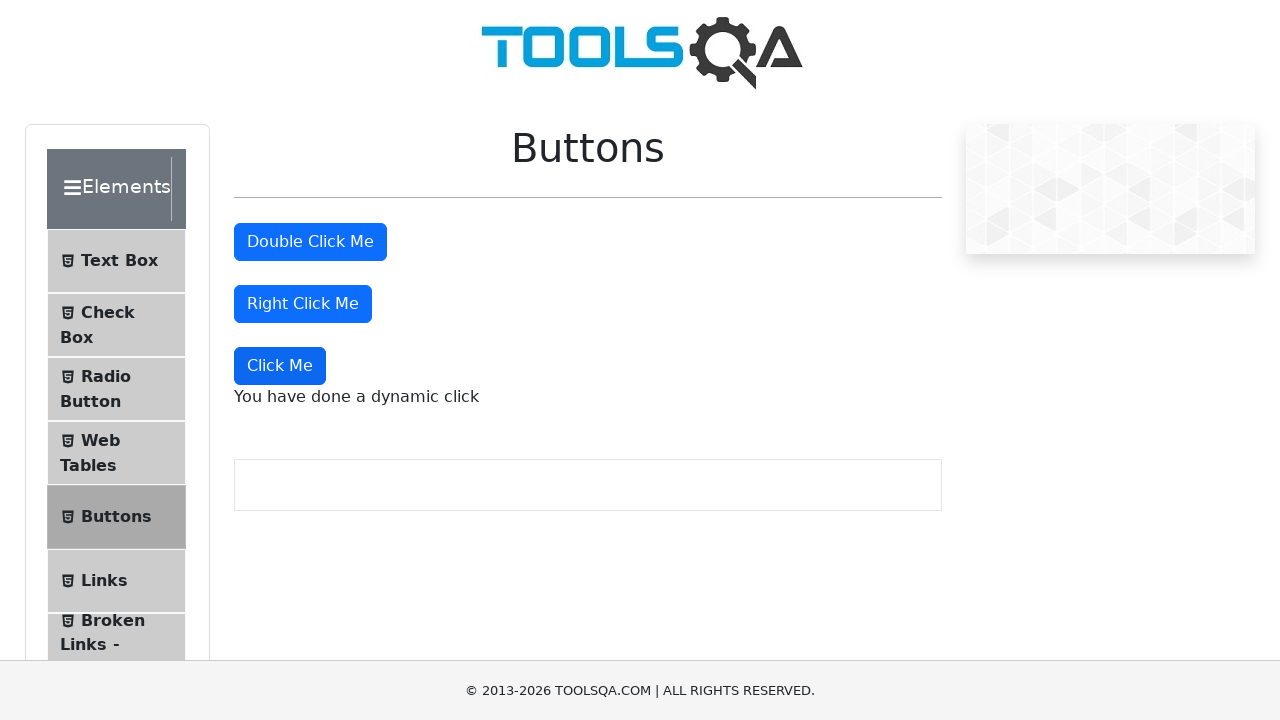

Waited for dynamic click message to appear
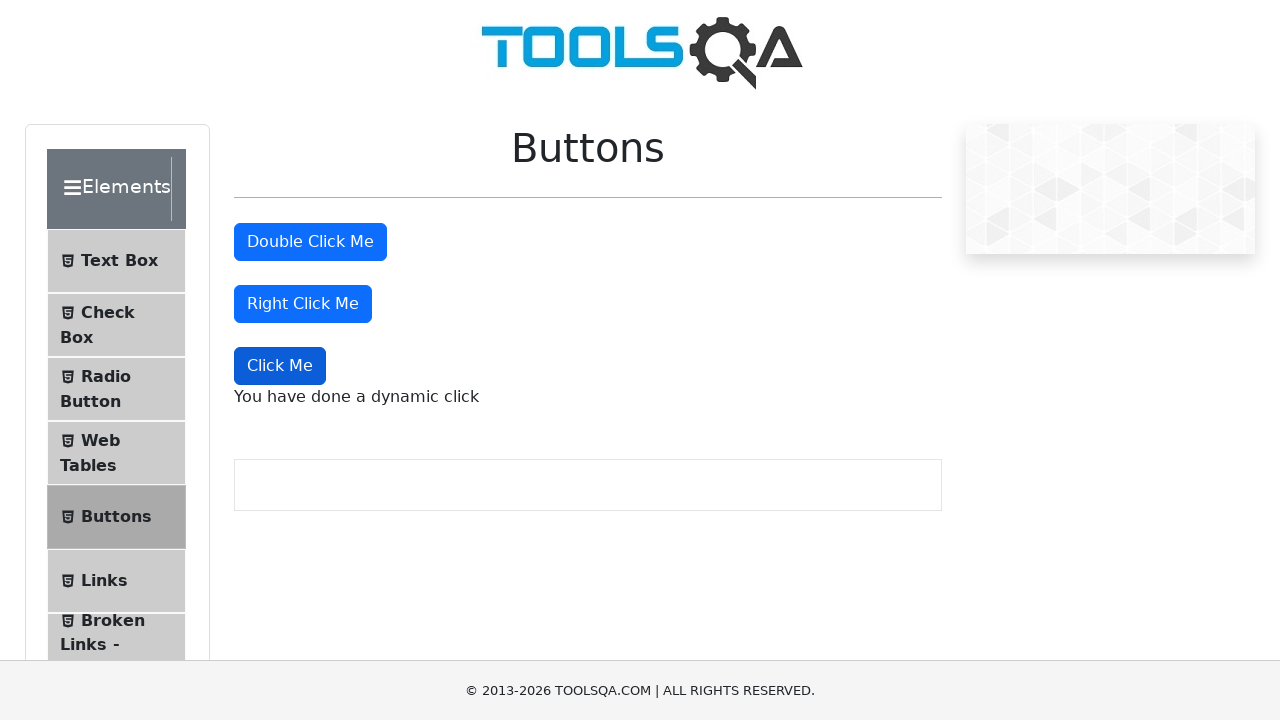

Verified that the dynamic click message is visible
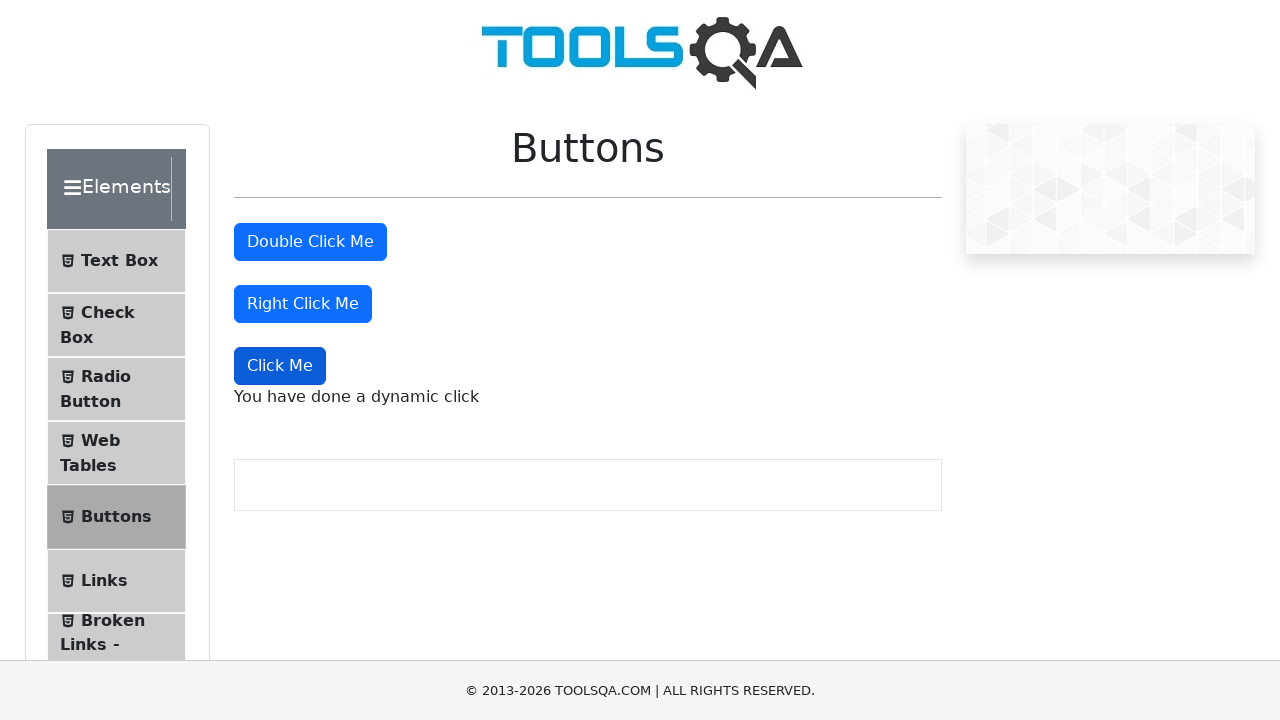

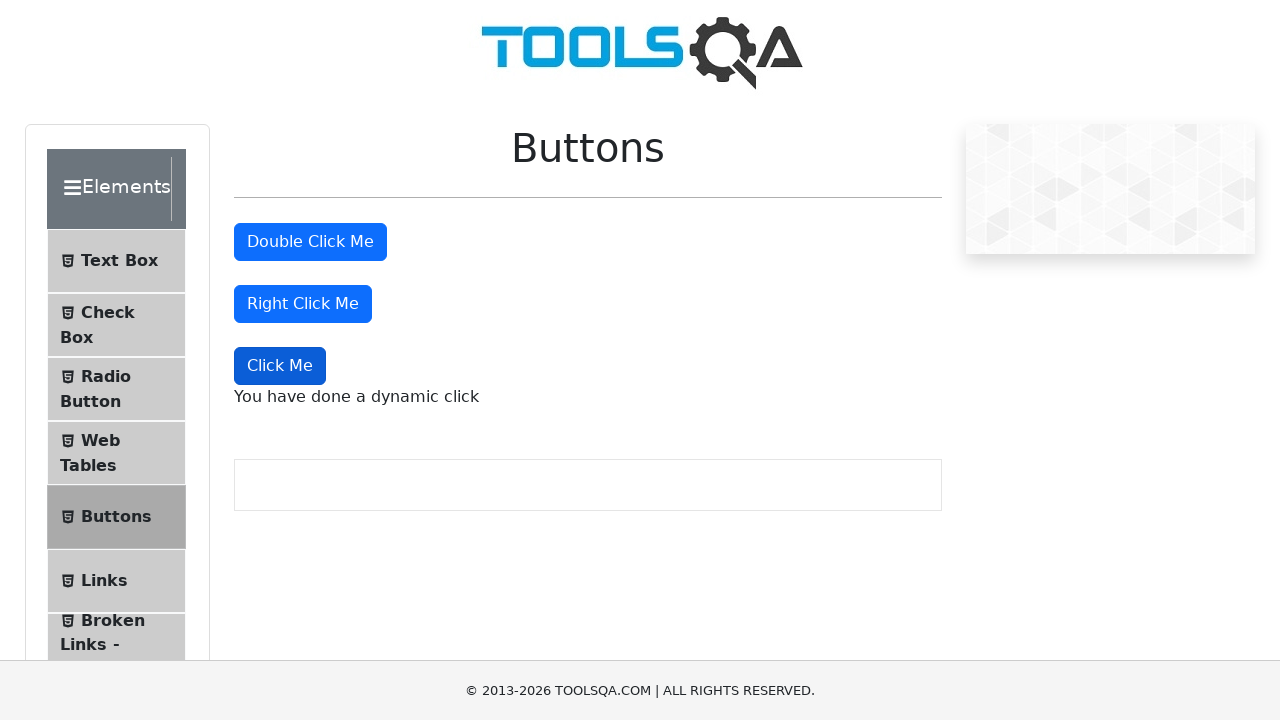